Tests dynamic content loading by clicking a button and verifying text appears after a medium wait

Starting URL: https://automationfc.github.io/dynamic-loading/

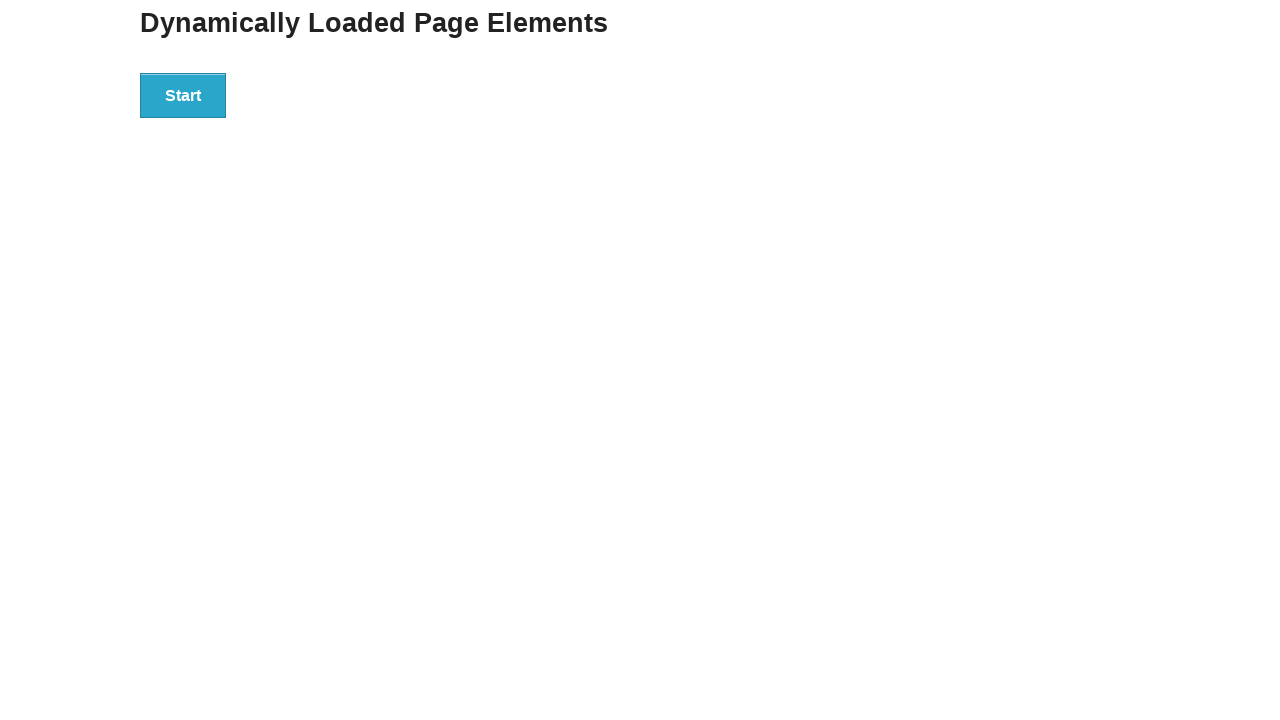

Clicked start button to trigger dynamic content loading at (183, 95) on div#start>button
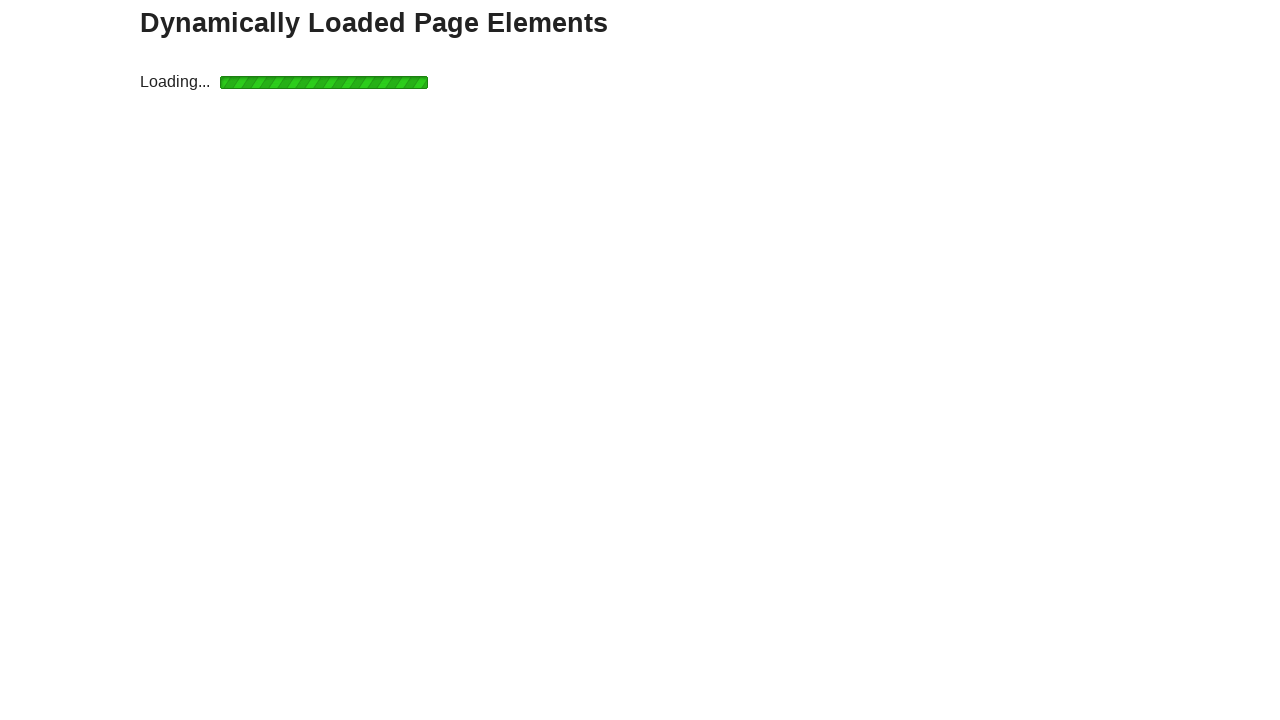

Waited for result text to appear (6 second timeout)
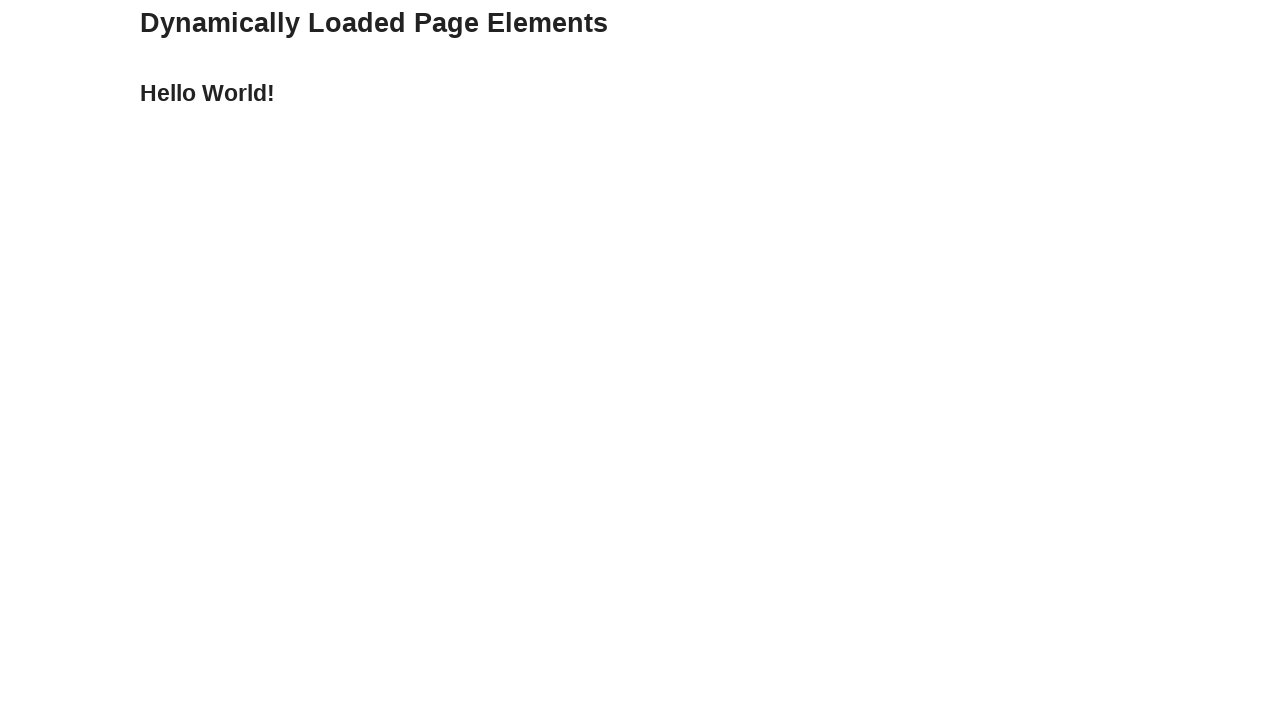

Verified that loaded text equals 'Hello World!'
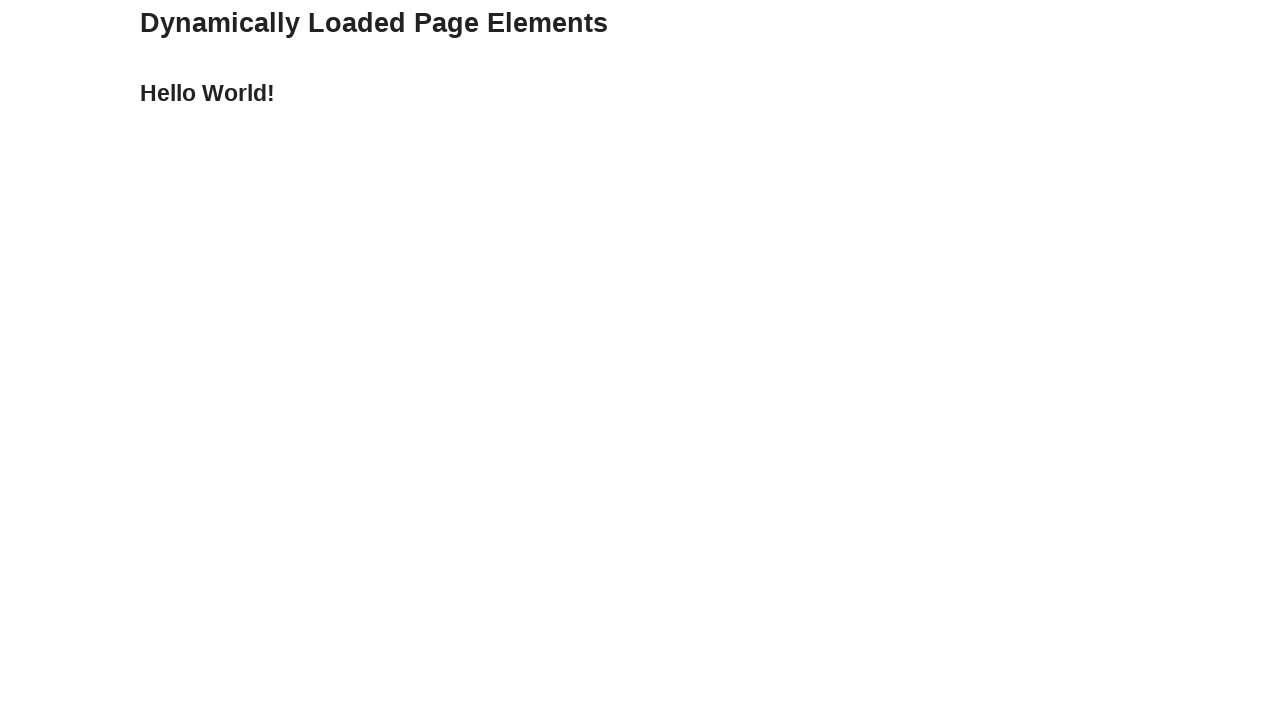

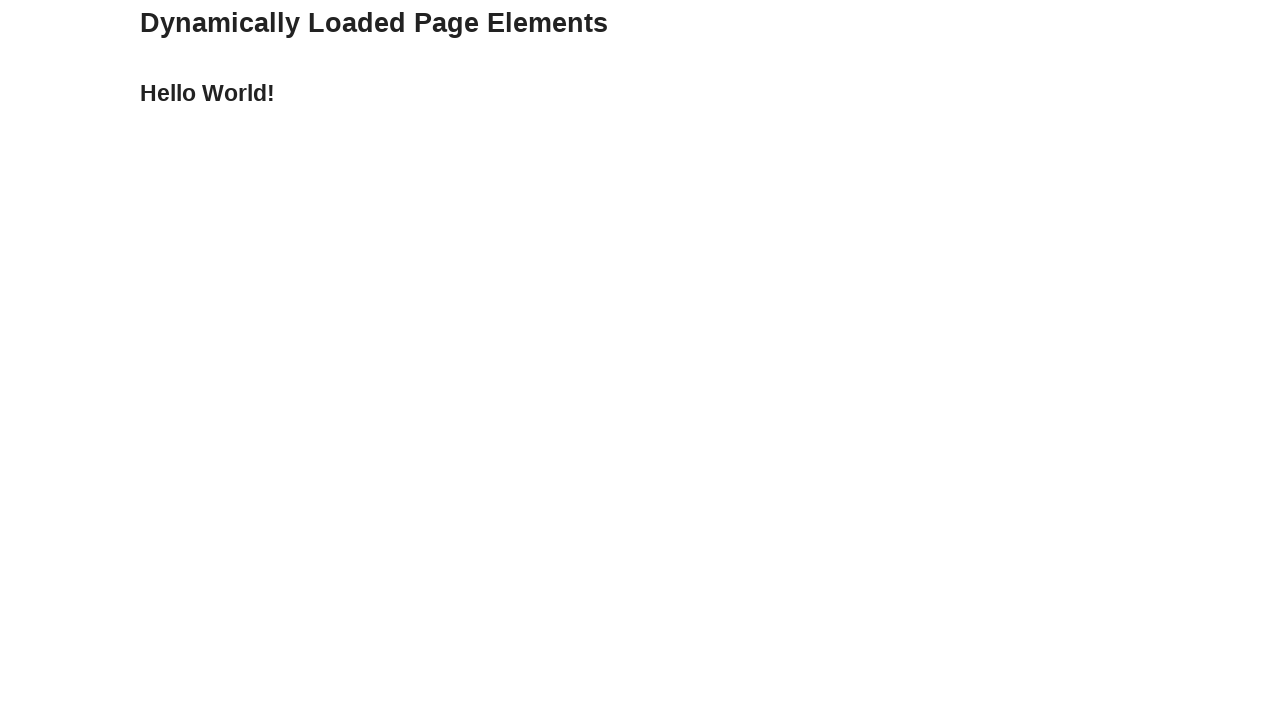